Tests form validation by attempting to submit login form with only username field filled, verifying that password is required

Starting URL: https://www.saucedemo.com/

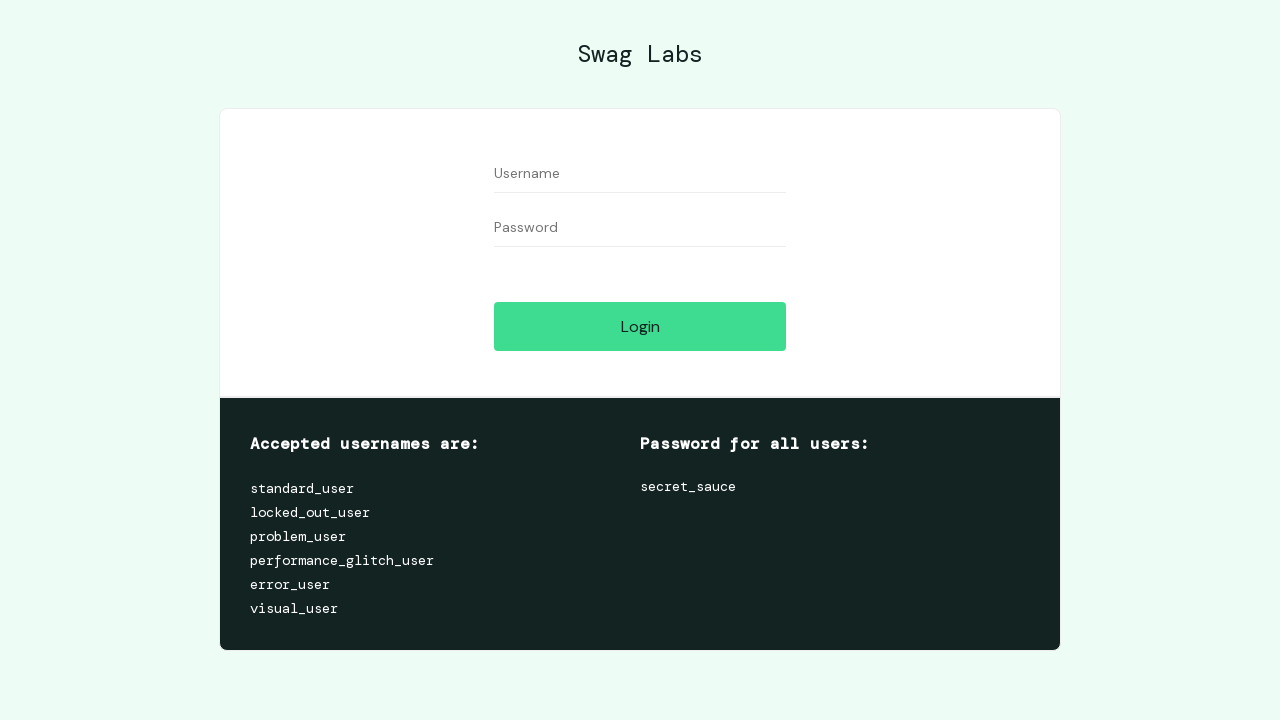

Filled username field with 'locked_out_user' on #user-name
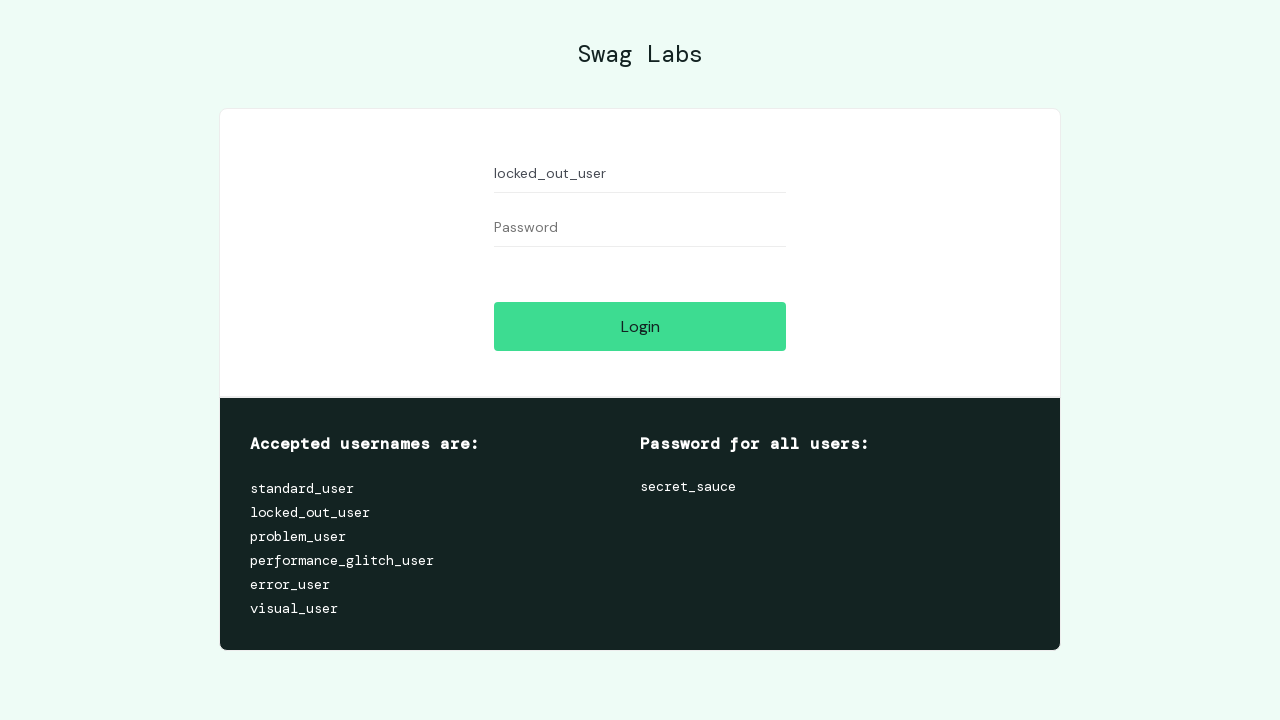

Clicked login button to attempt form submission at (640, 326) on #login-button
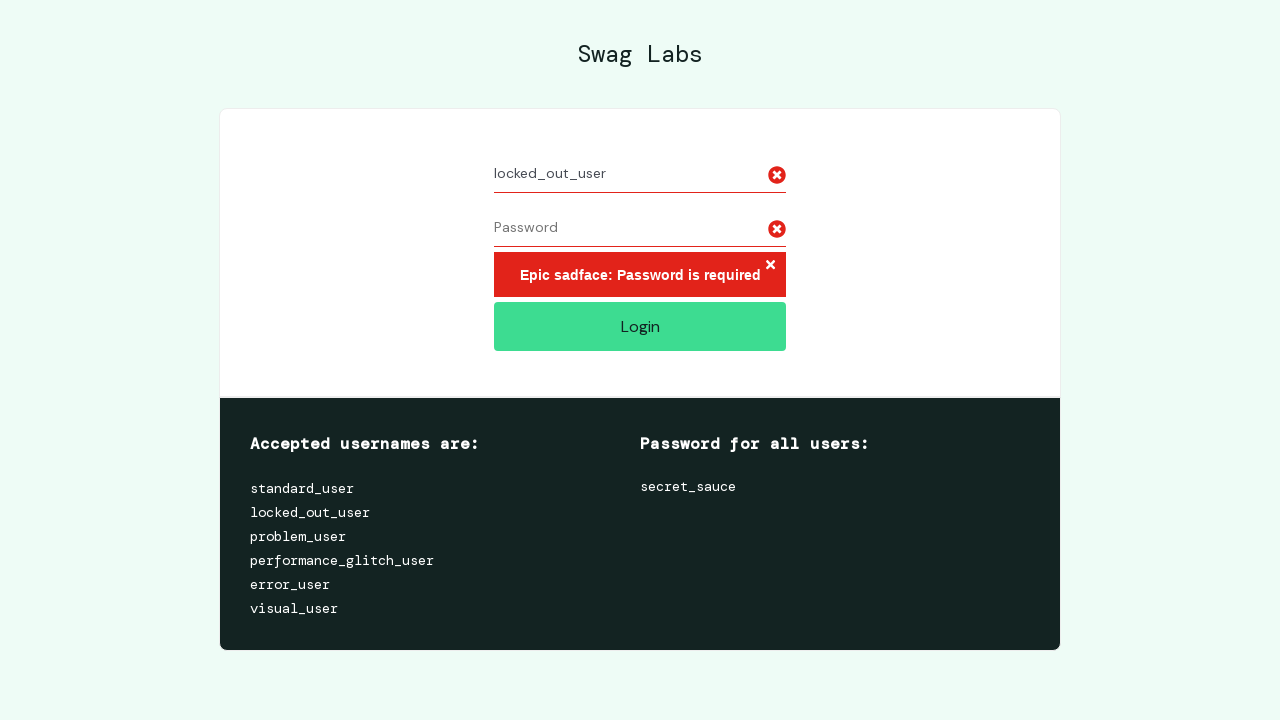

Password required error message appeared, validating form requires password field
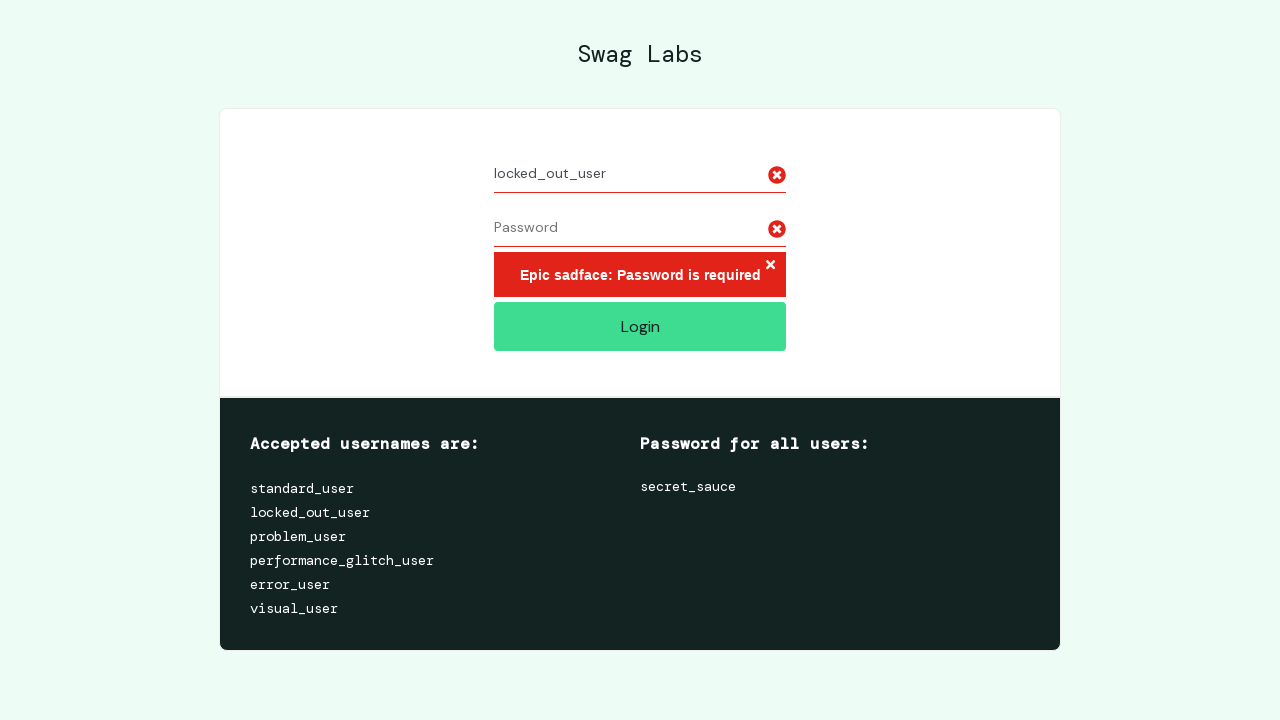

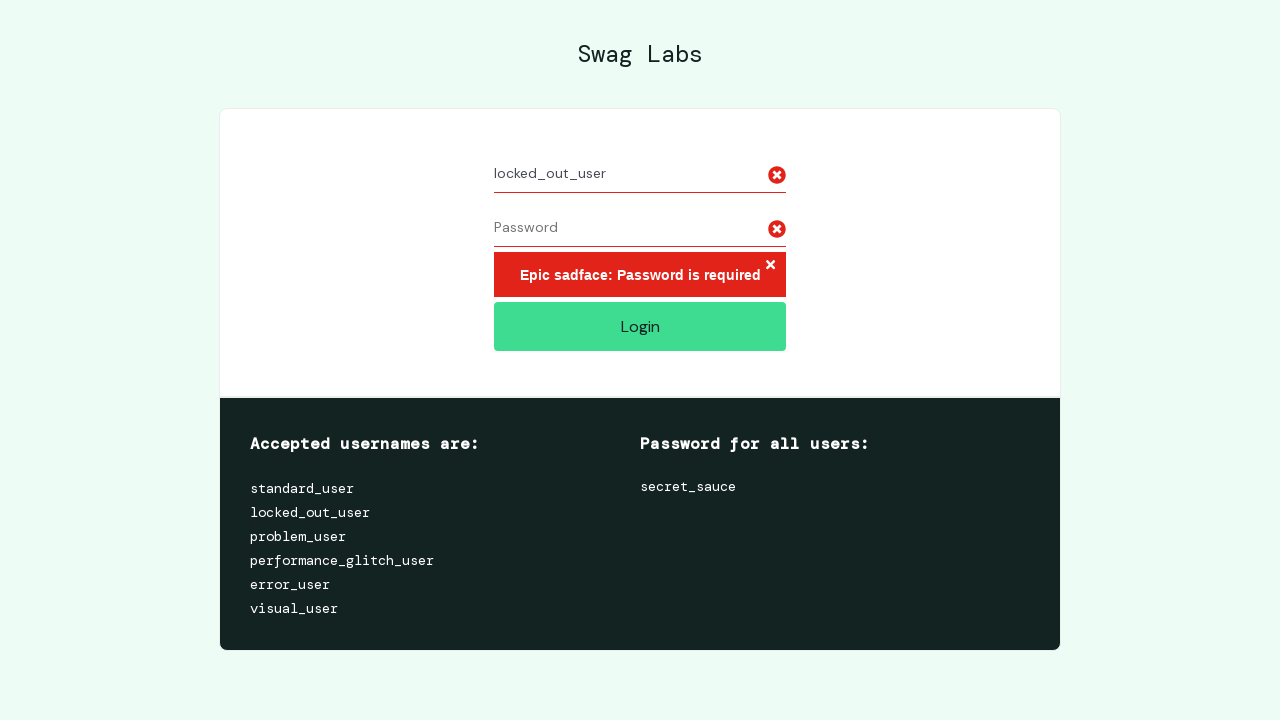